Tests simple alert on DemoQA by clicking the alert button and accepting the alert dialog

Starting URL: https://demoqa.com/alerts

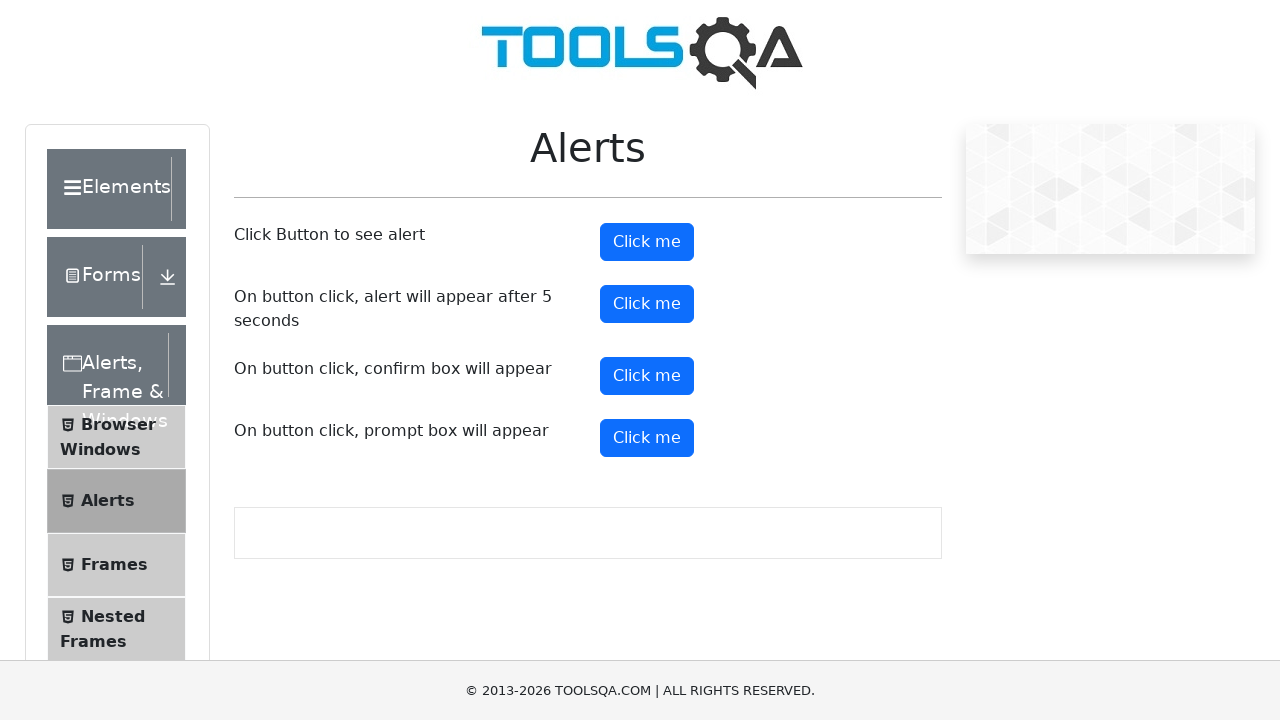

Set up dialog handler to accept alerts
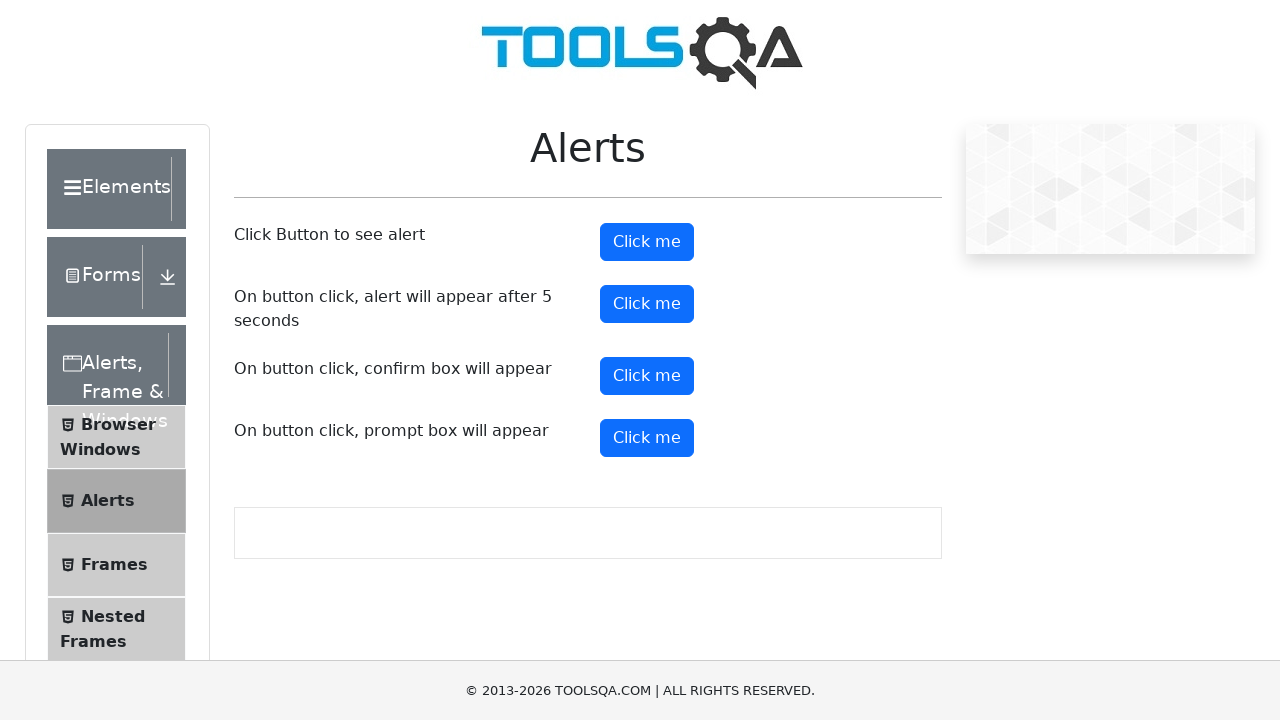

Clicked alert button to trigger simple alert at (647, 242) on #alertButton
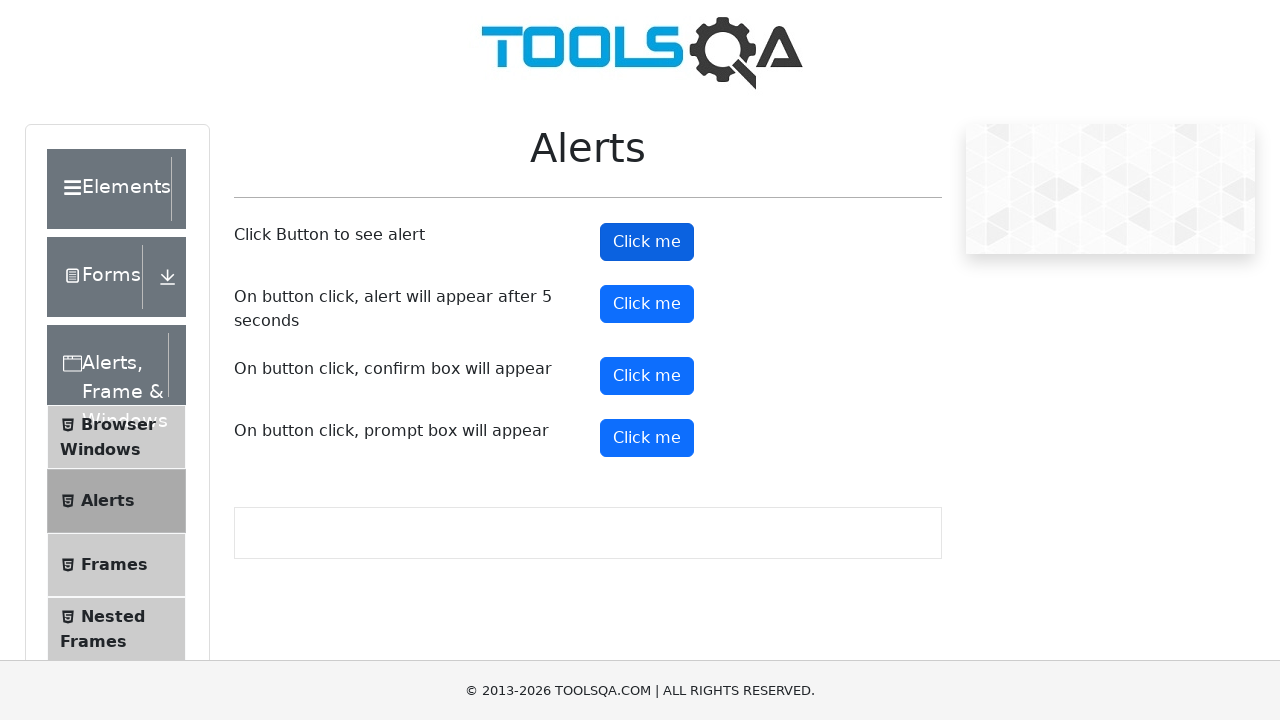

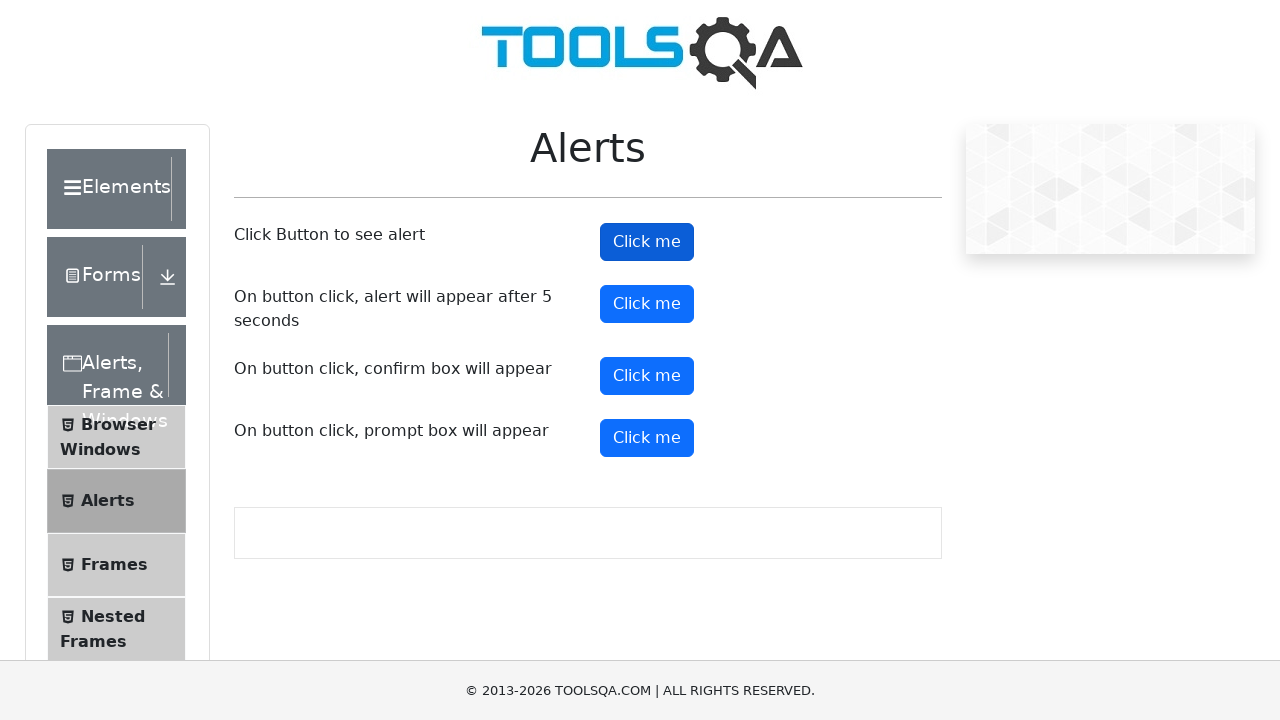